Tests element visibility on OpenCart login page and performs a search for "macbook" if the search field is present

Starting URL: https://naveenautomationlabs.com/opencart/index.php?route=account/login

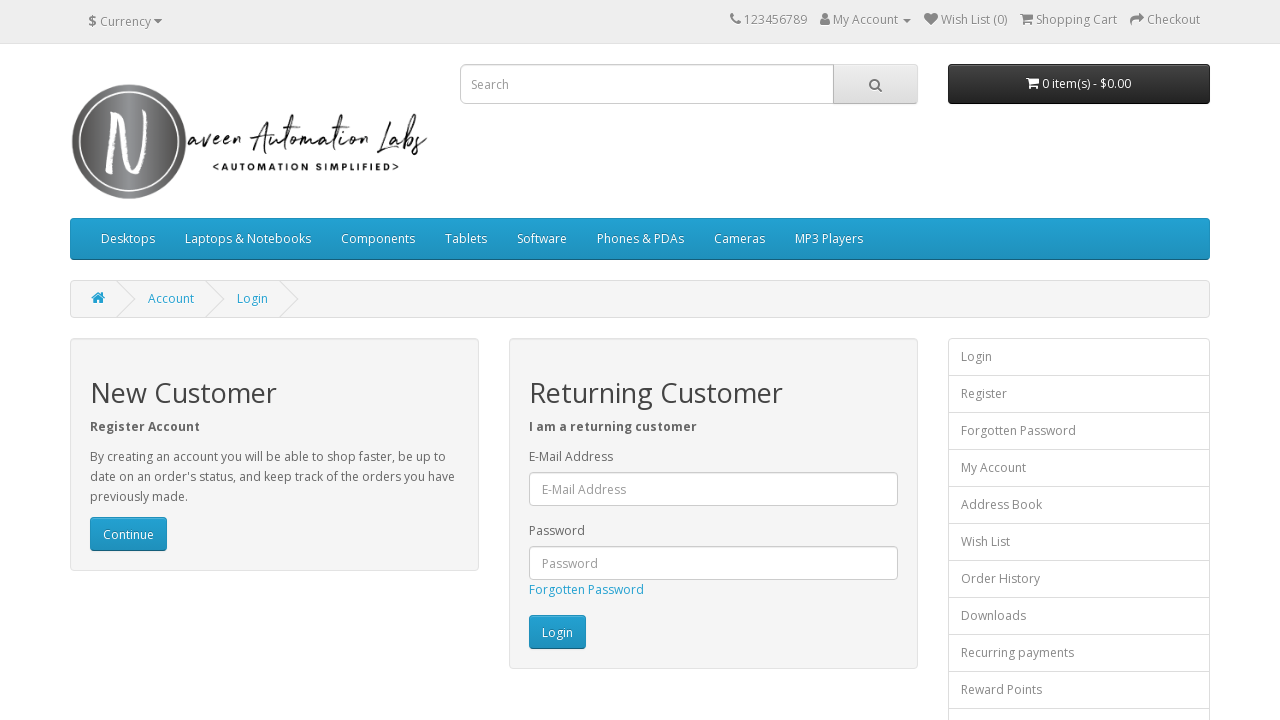

Located logo image element on OpenCart login page
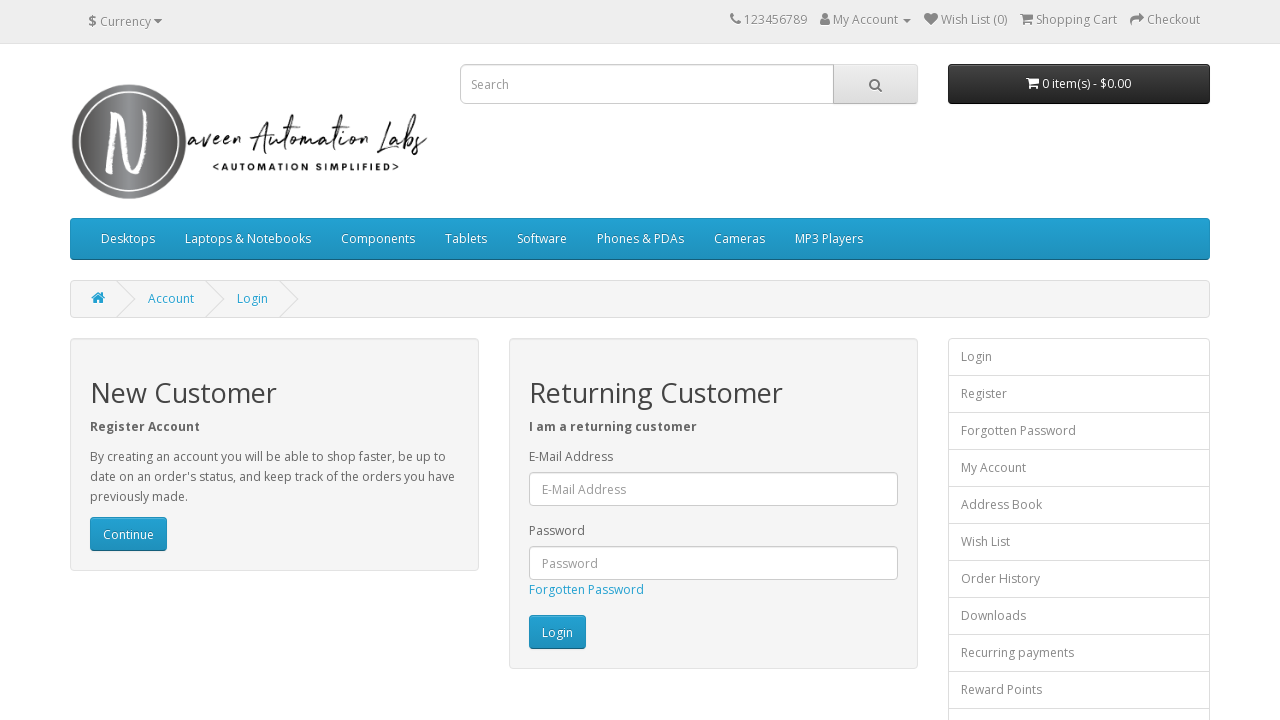

Logo image is visible - PASS
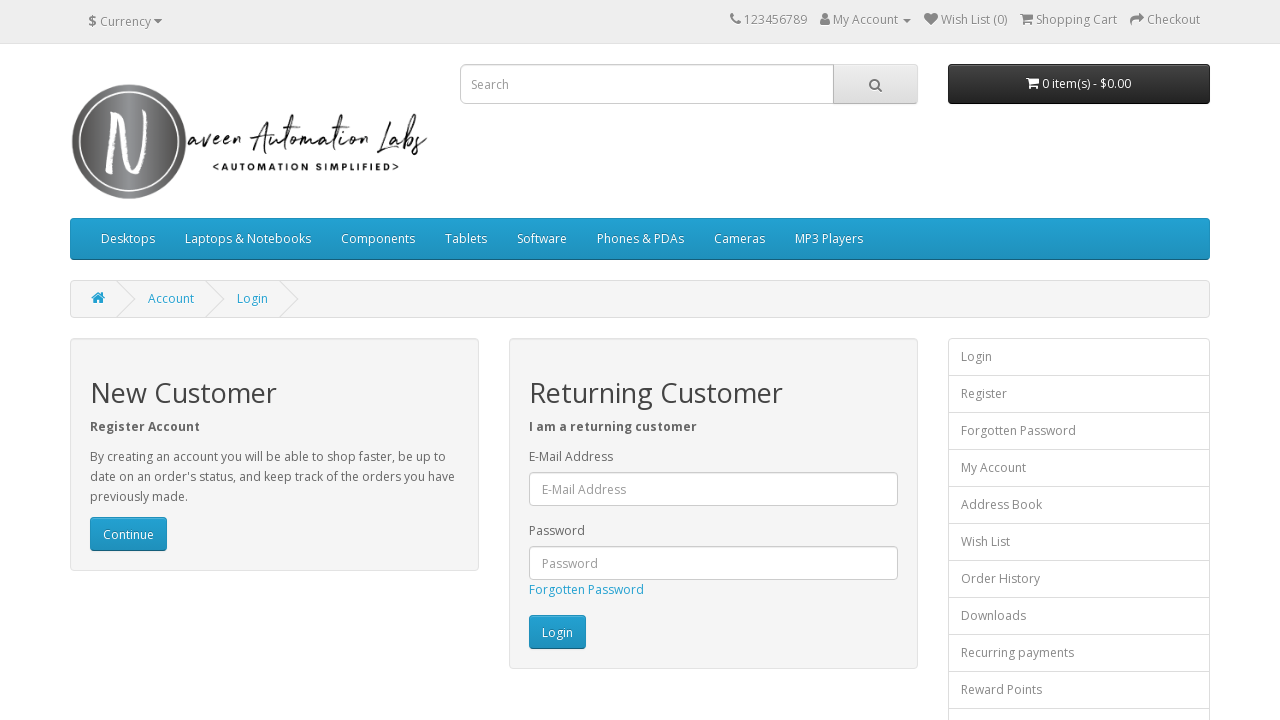

Located search field element
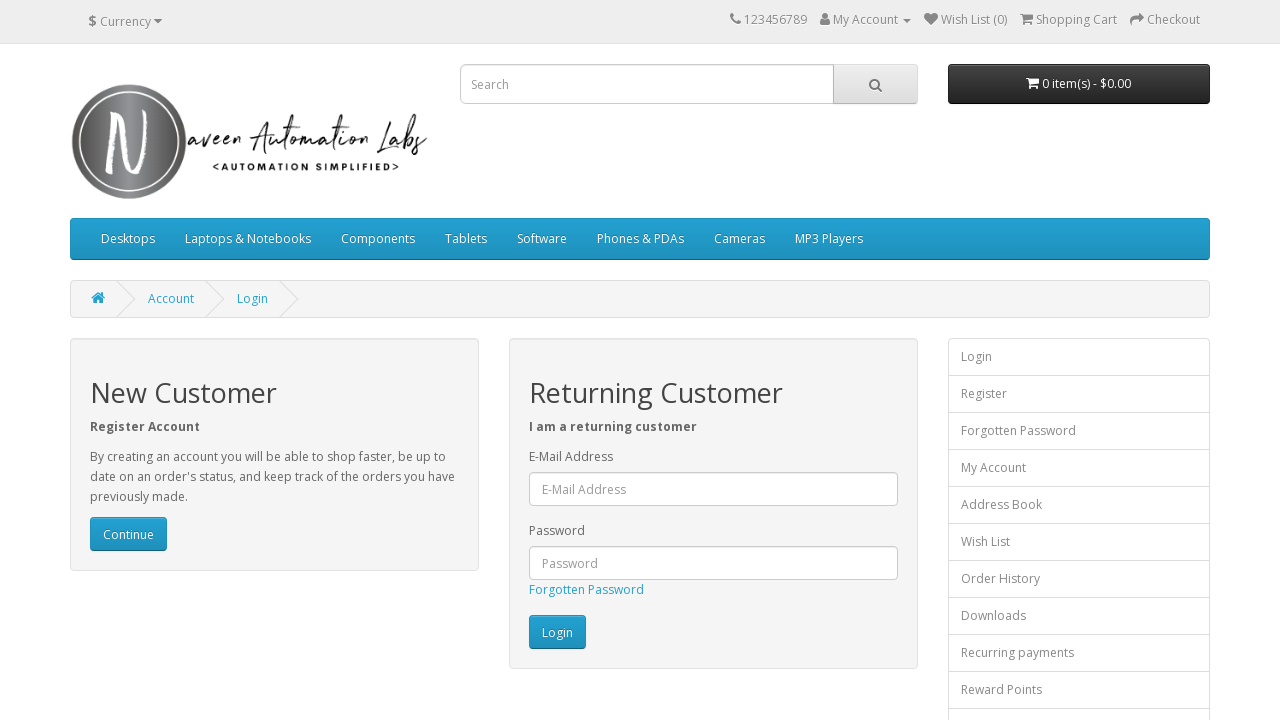

Search field is visible
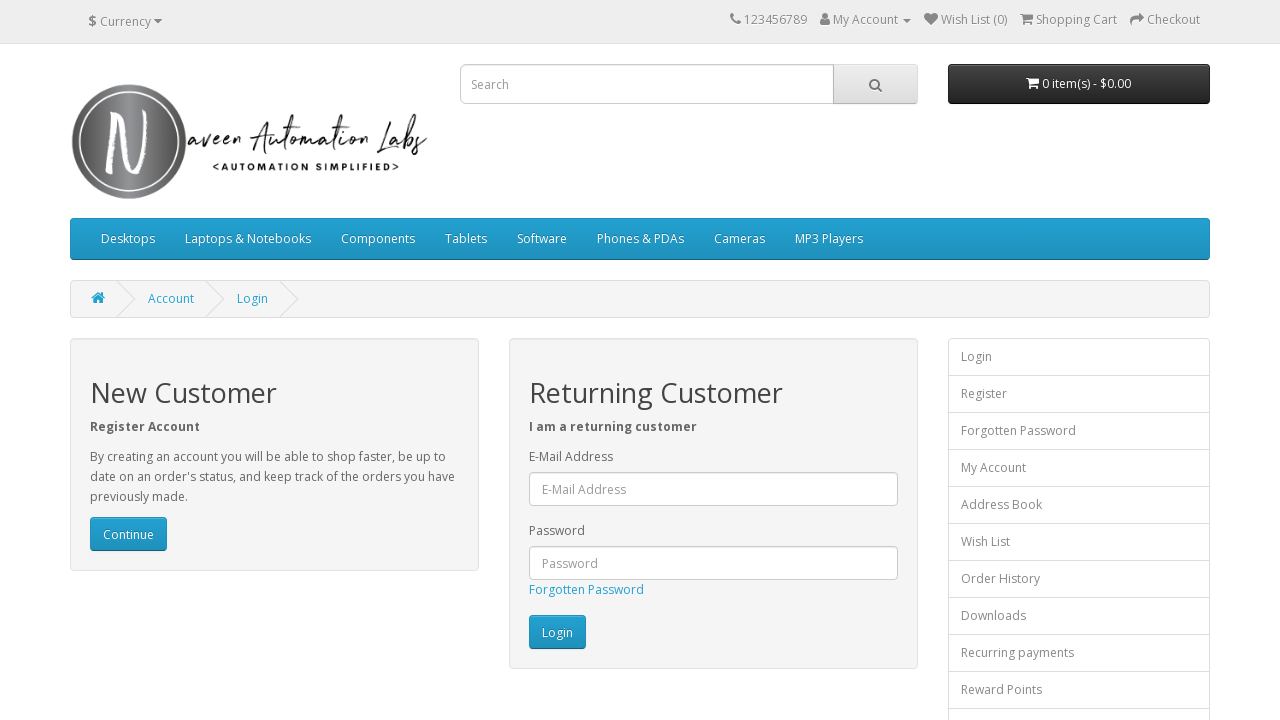

Filled search field with 'macbook' on input[name='search']
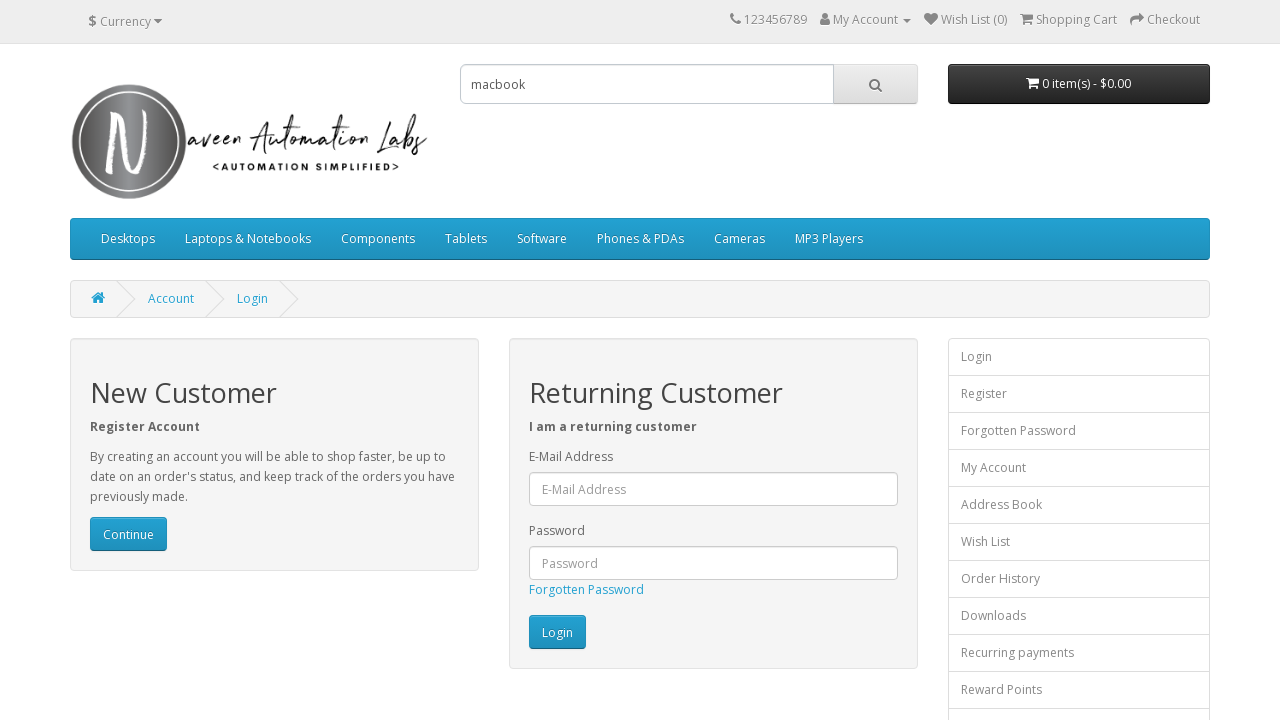

Clicked search button to search for 'macbook' at (875, 84) on #search > span > button
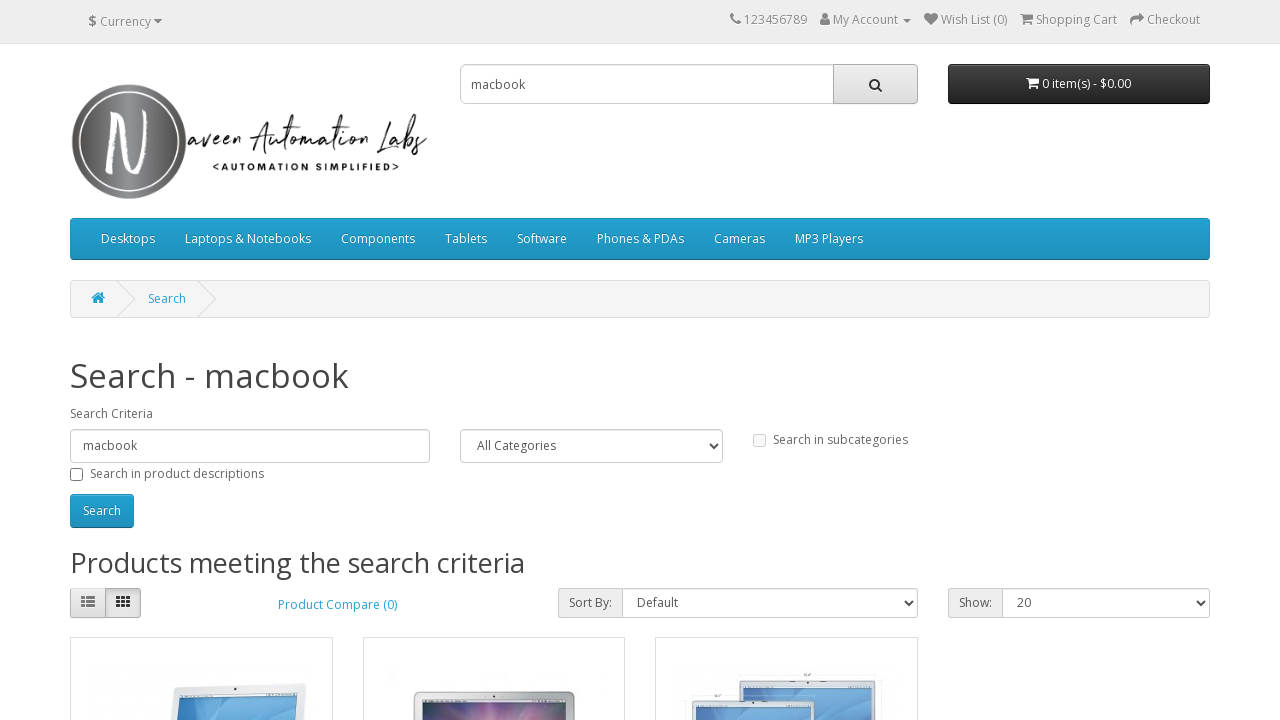

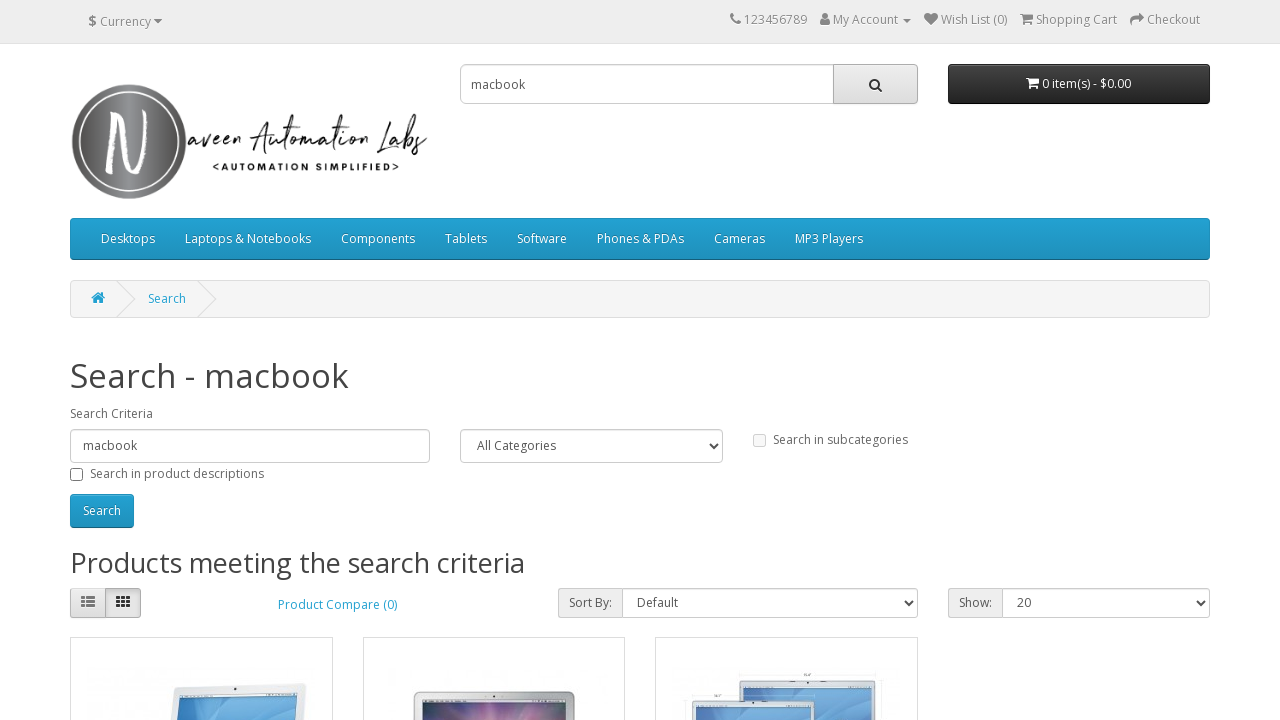